Navigates to USPS website, hovers over Quick Tools menu, then Send tab, clicks on Calculate a Price, and enters a zip code

Starting URL: https://www.usps.com

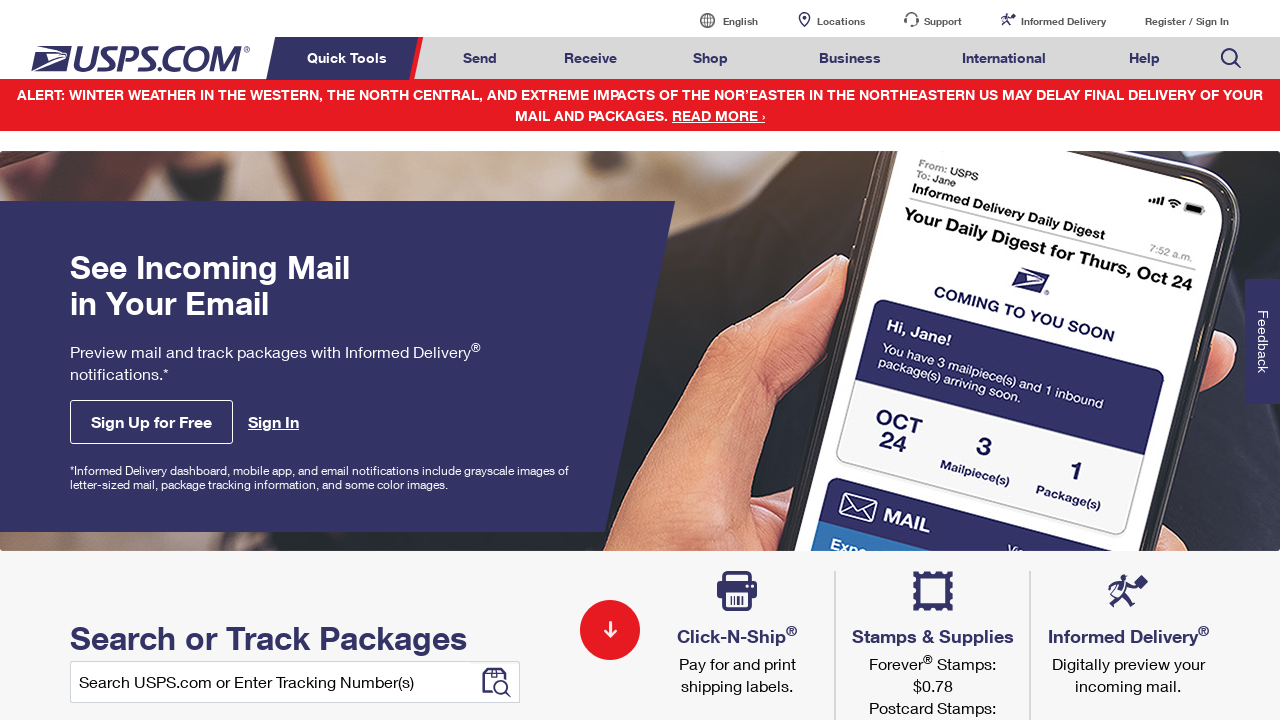

Hovered over Quick Tools menu at (350, 58) on xpath=//*[text()='Quick Tools']
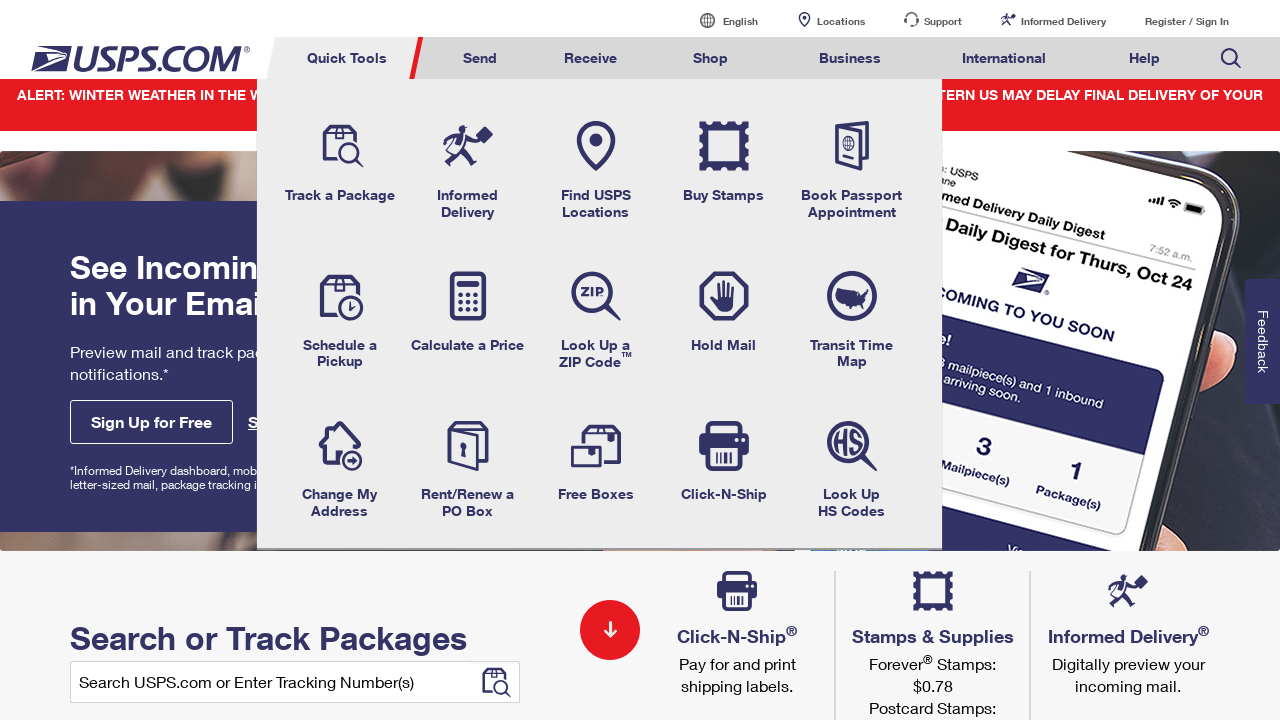

Hovered over Send tab at (480, 58) on xpath=//*[@id='mail-ship-width']
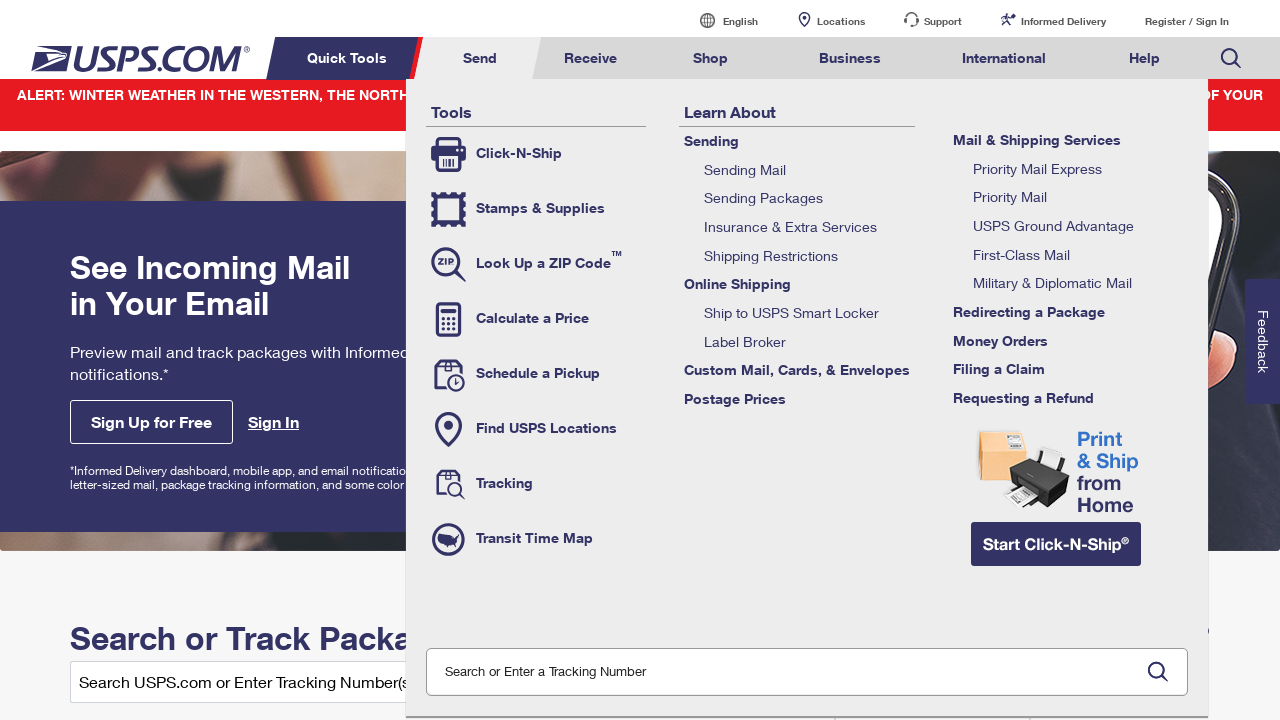

Clicked on Calculate a Price at (536, 319) on xpath=//*[@class='tool-calc']
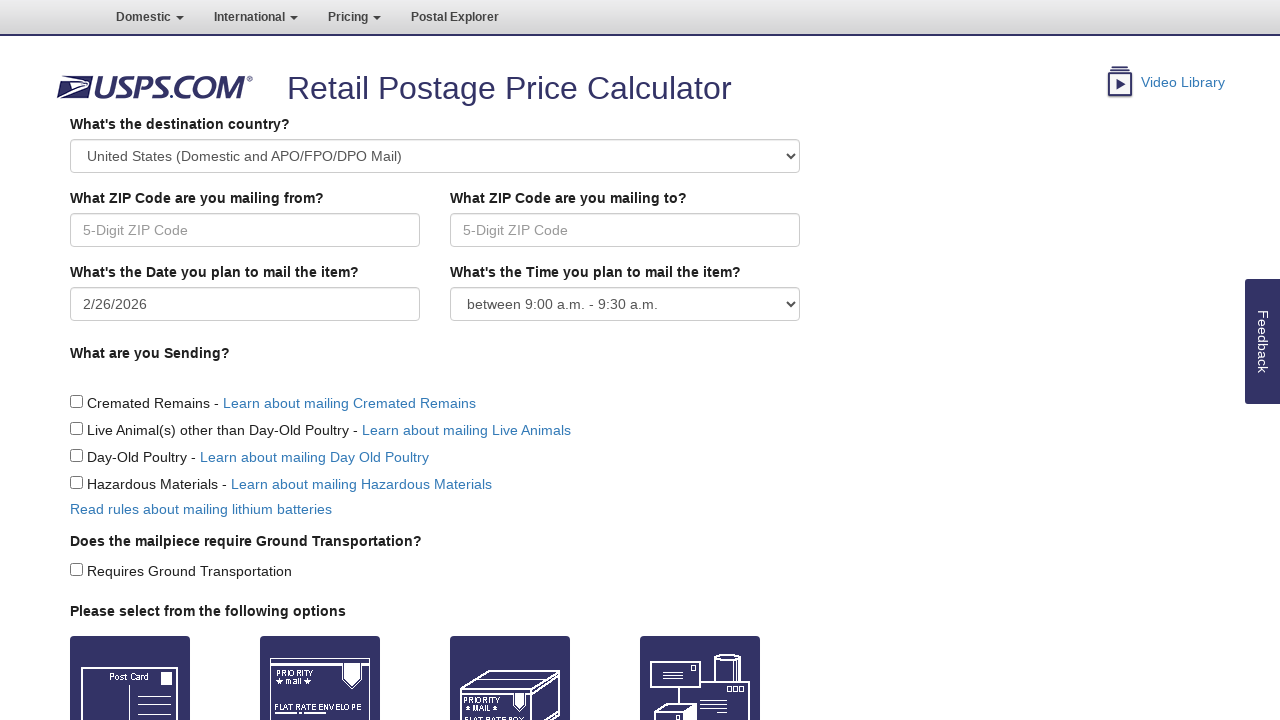

Entered zip code '11218' in Origin field on //*[@id='Origin']
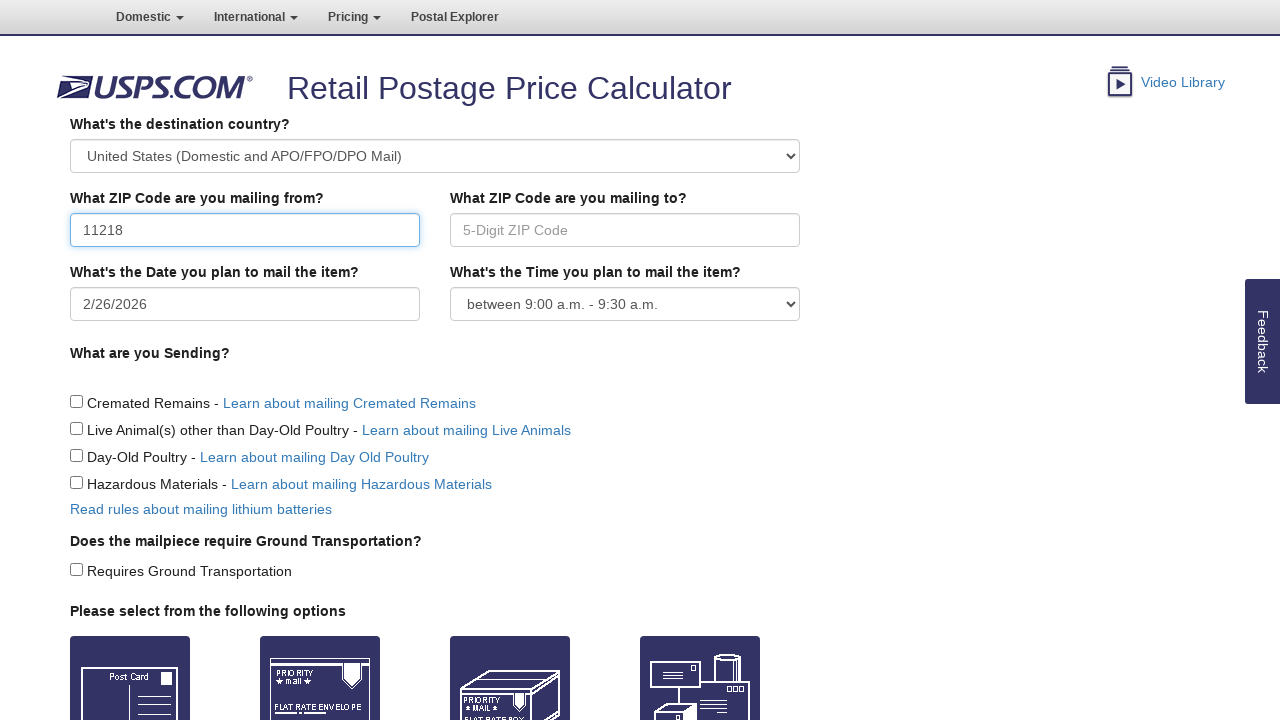

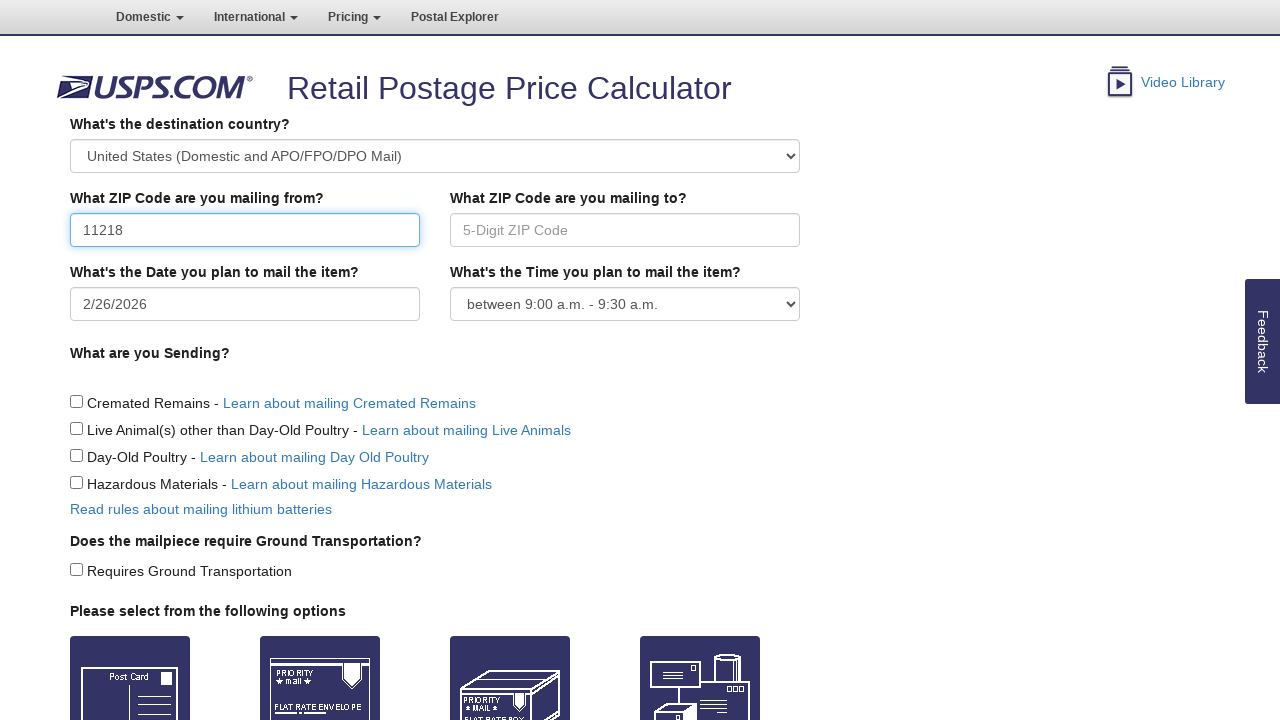